Tests the Song Lyrics page by navigating to it and verifying the lyrics content is displayed correctly

Starting URL: http://www.99-bottles-of-beer.net

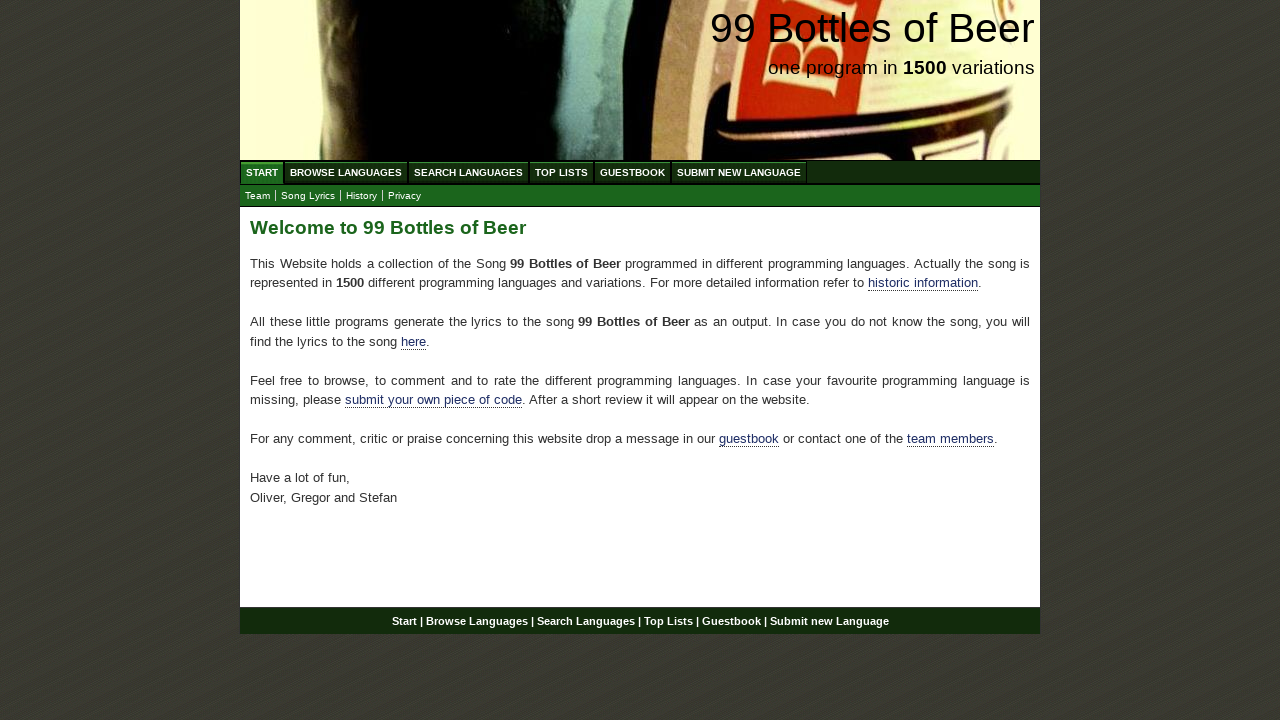

Clicked 'Song Lyrics' menu link at (308, 196) on a:text('Song Lyrics')
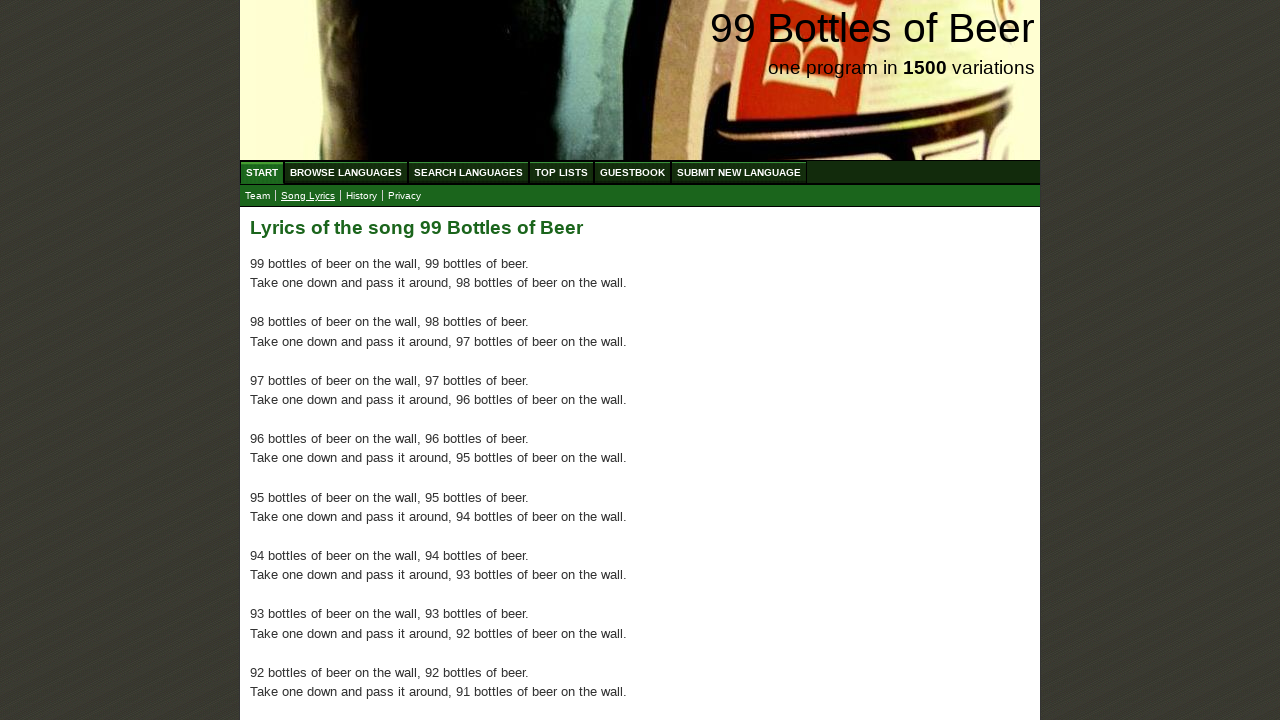

Lyrics content loaded - div#main p selector appeared
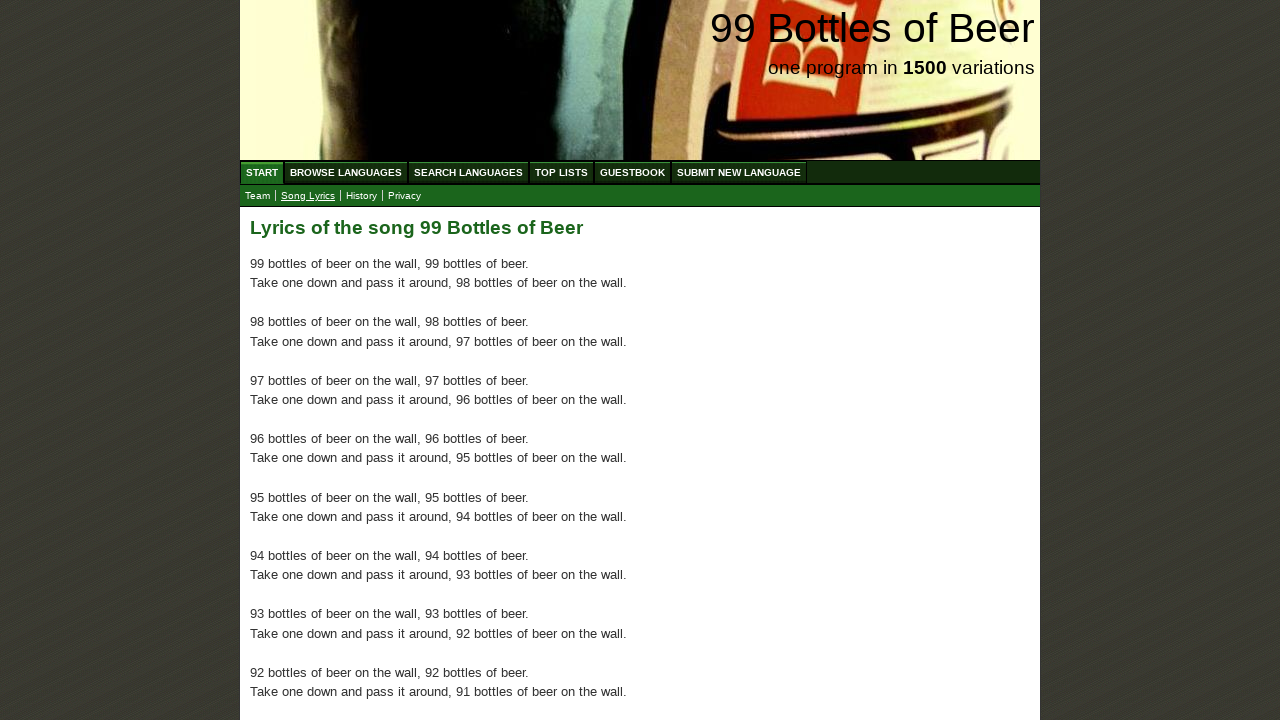

Located lyrics paragraph elements
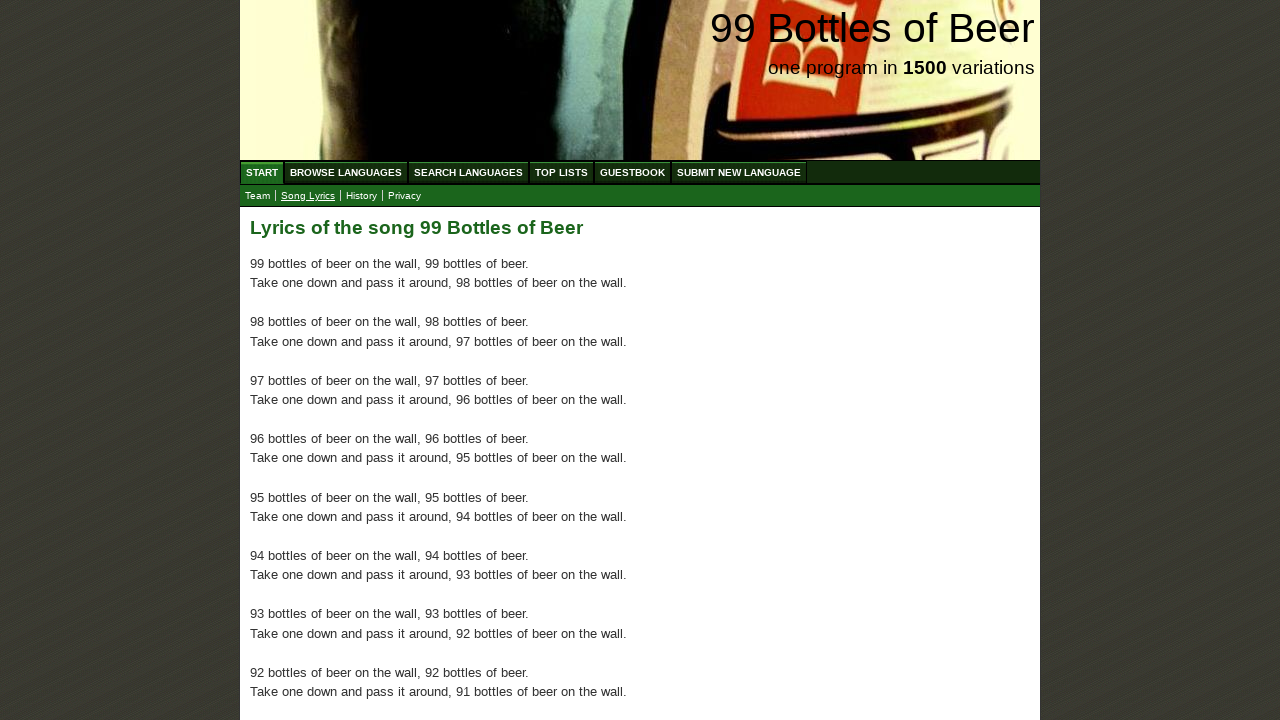

First lyrics paragraph is visible and ready
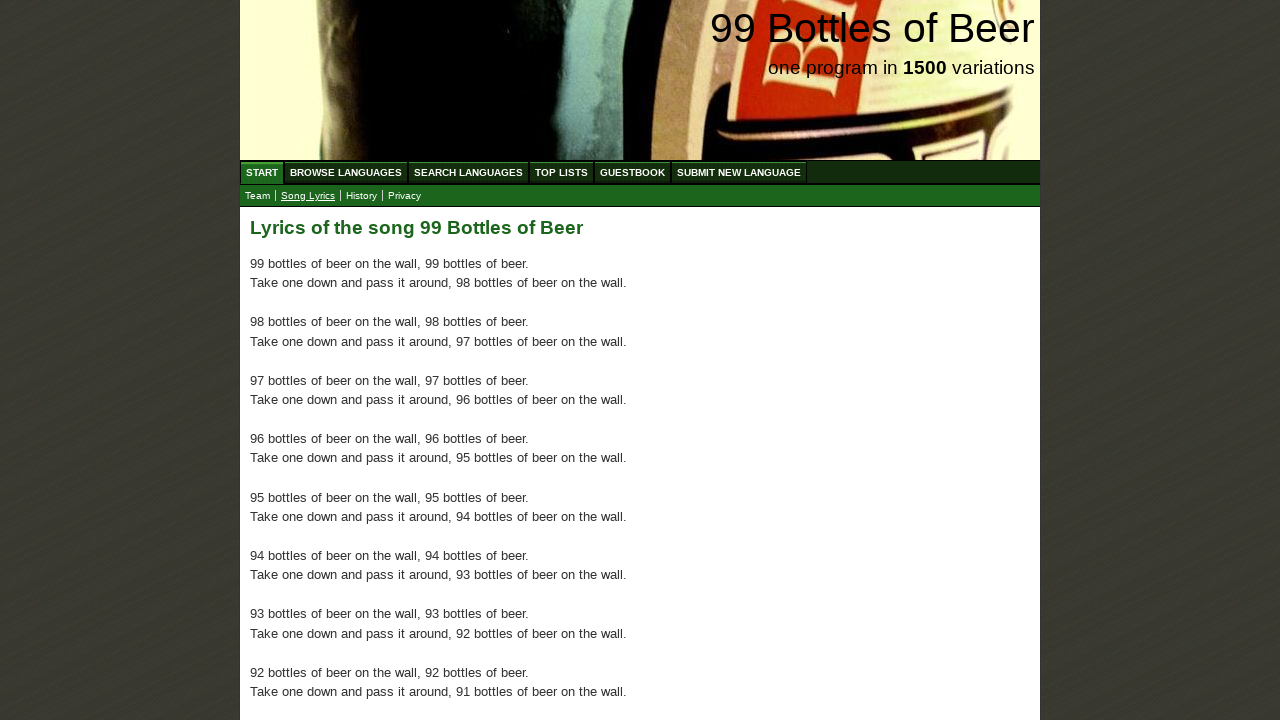

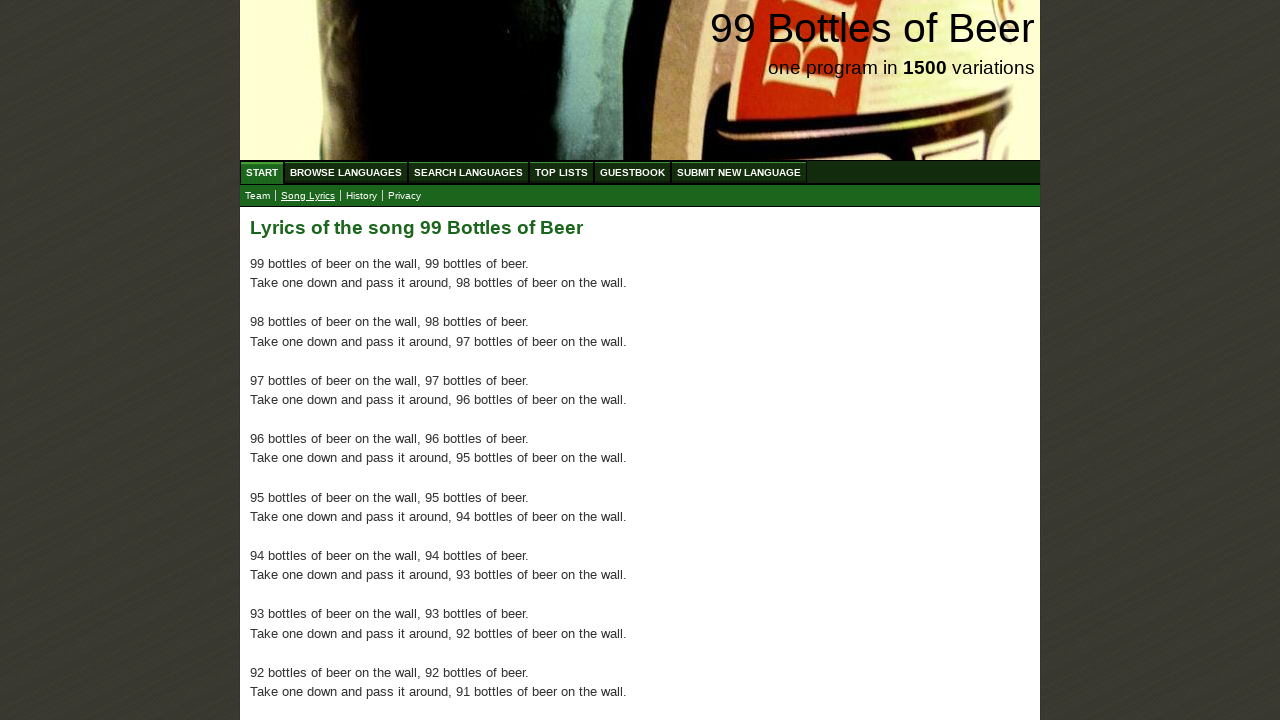